Tests geolocation emulation by setting custom latitude and longitude coordinates (40, 3) and navigating to a geolocation service to verify the override is applied.

Starting URL: https://my-location.org/

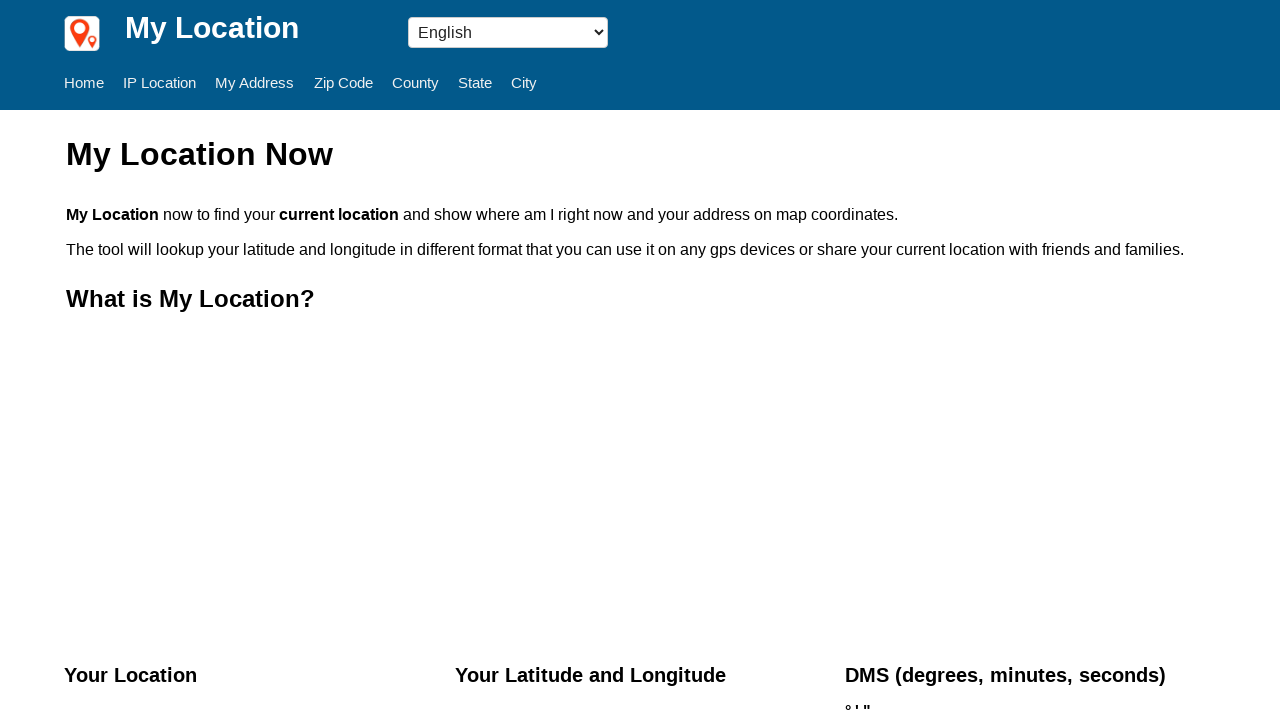

Granted geolocation permissions to the context
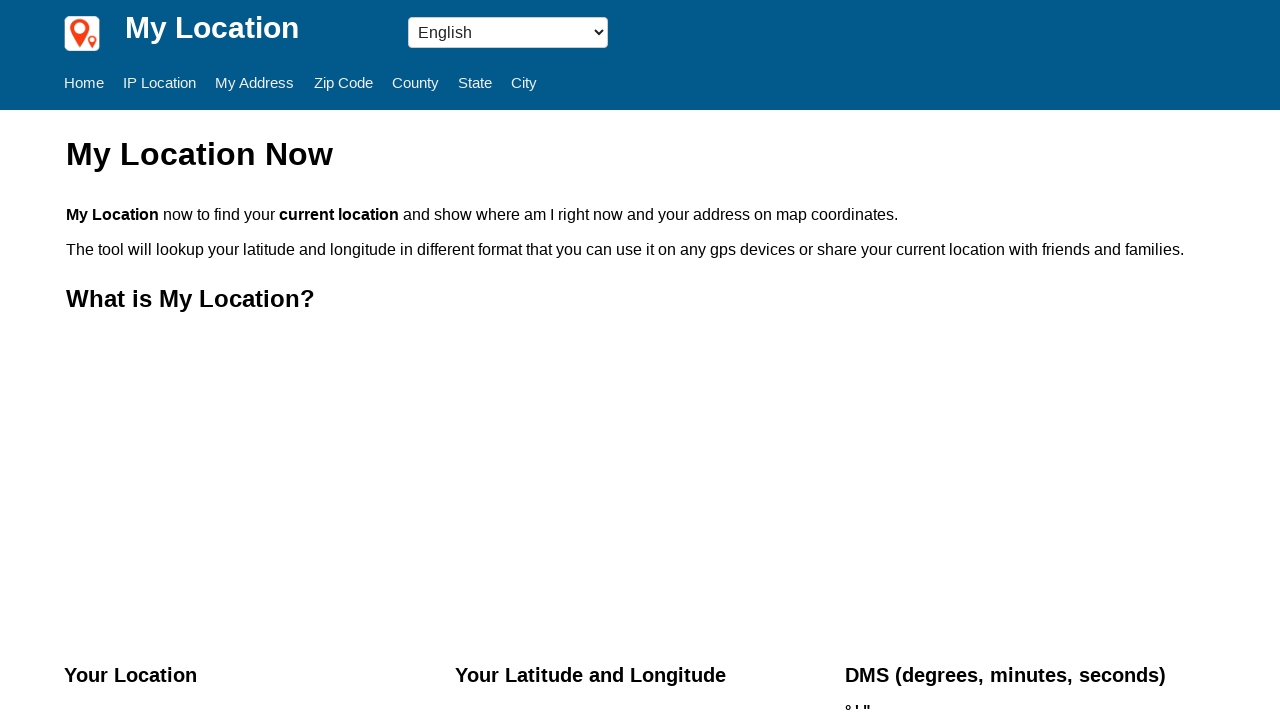

Set geolocation override to latitude 40, longitude 3 with accuracy 1
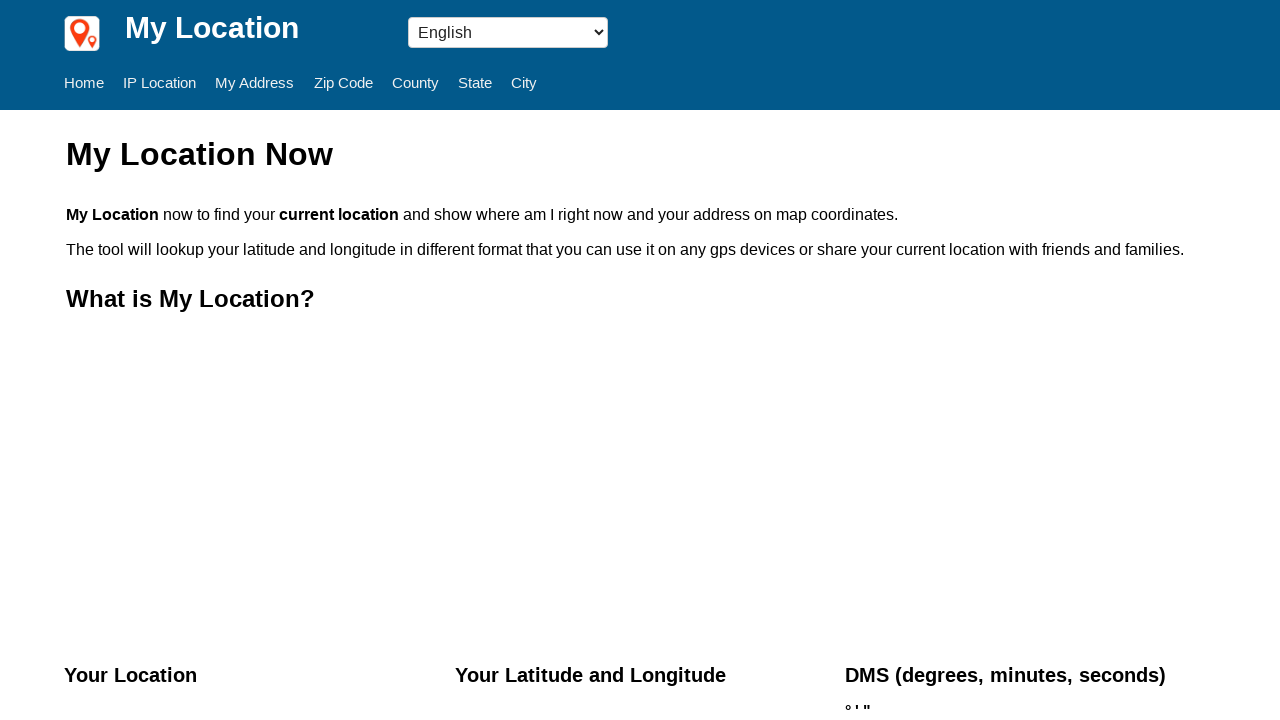

Navigated to https://my-location.org/ to verify geolocation override
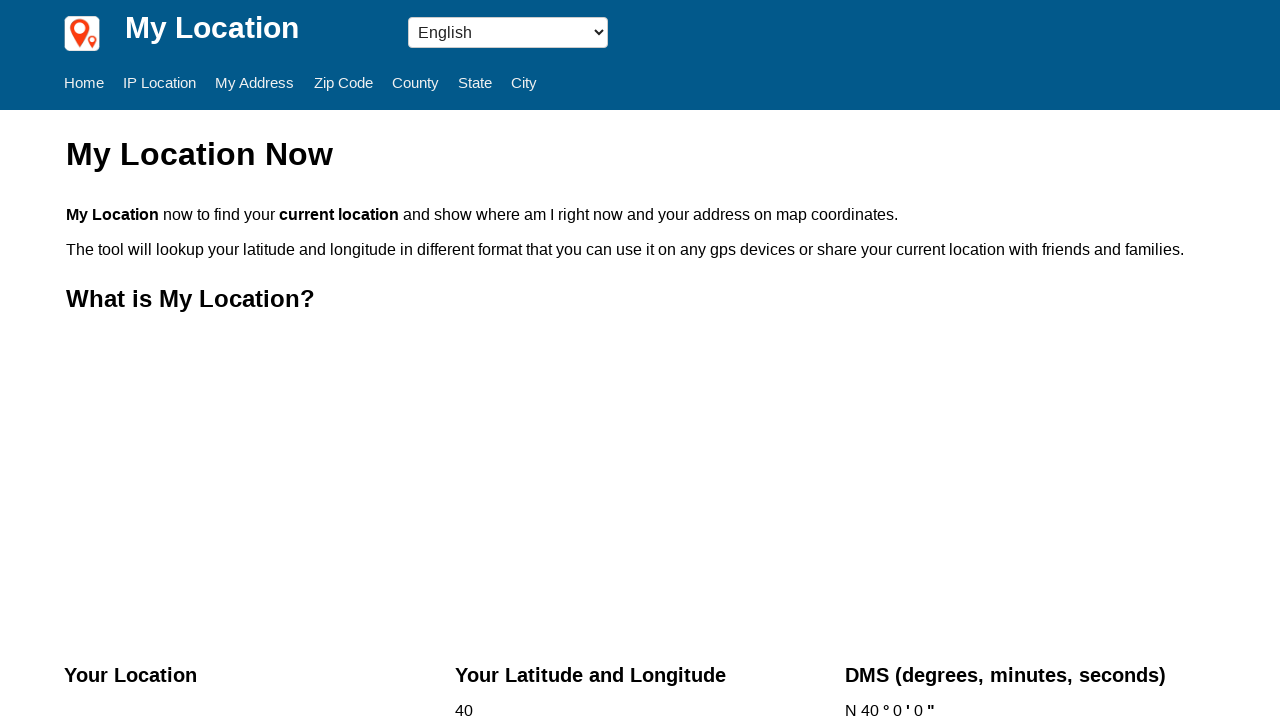

Page loaded with network idle state - location information displayed
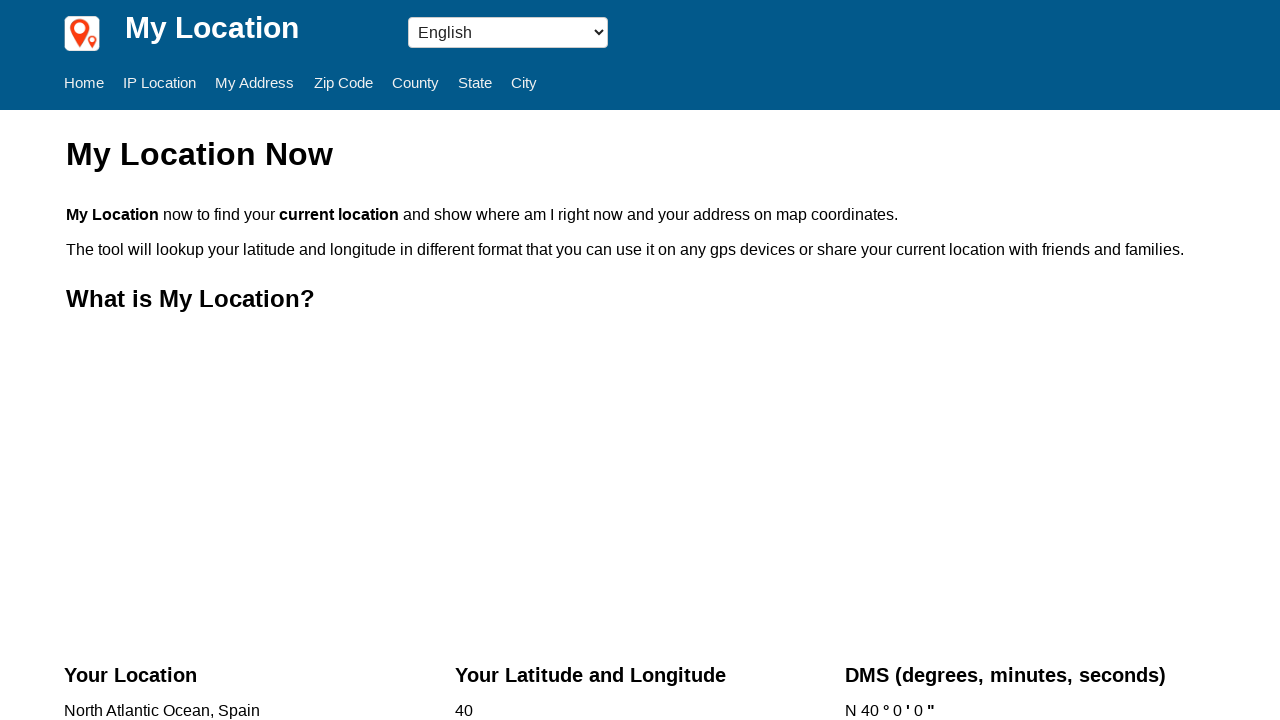

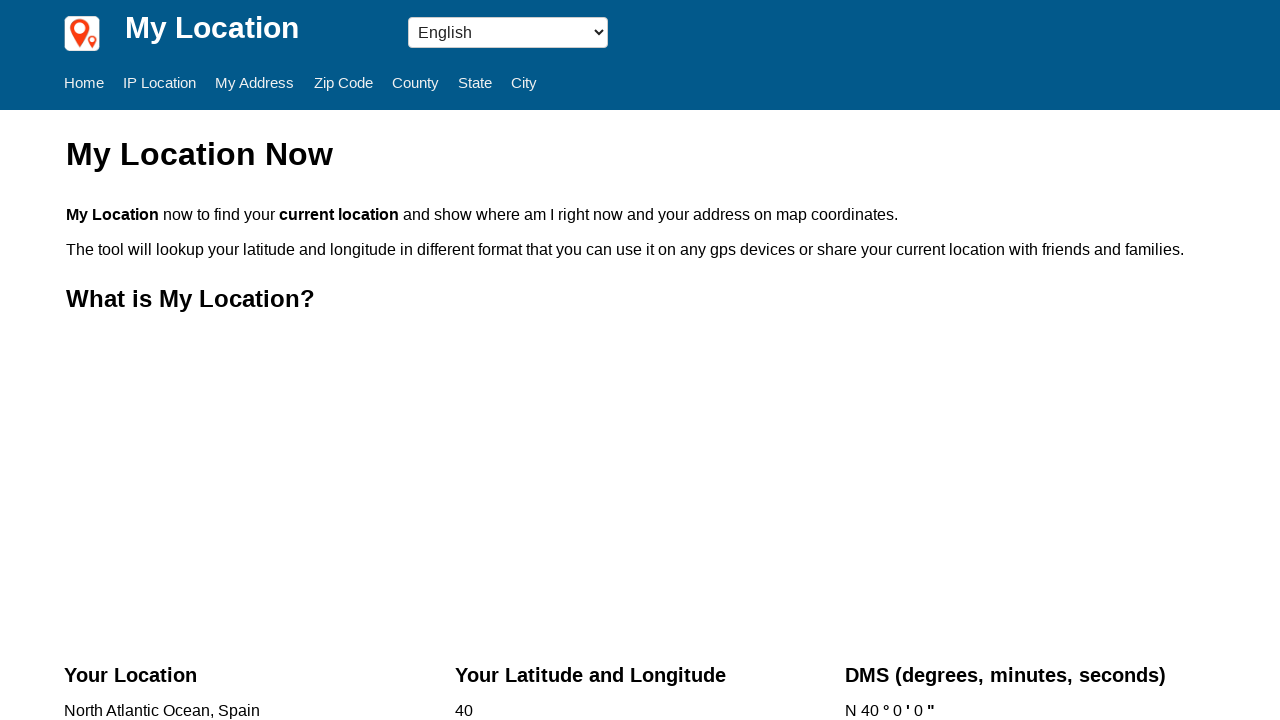